Tests autocomplete functionality by typing in the single color input and selecting from suggestions

Starting URL: https://demoqa.com/auto-complete

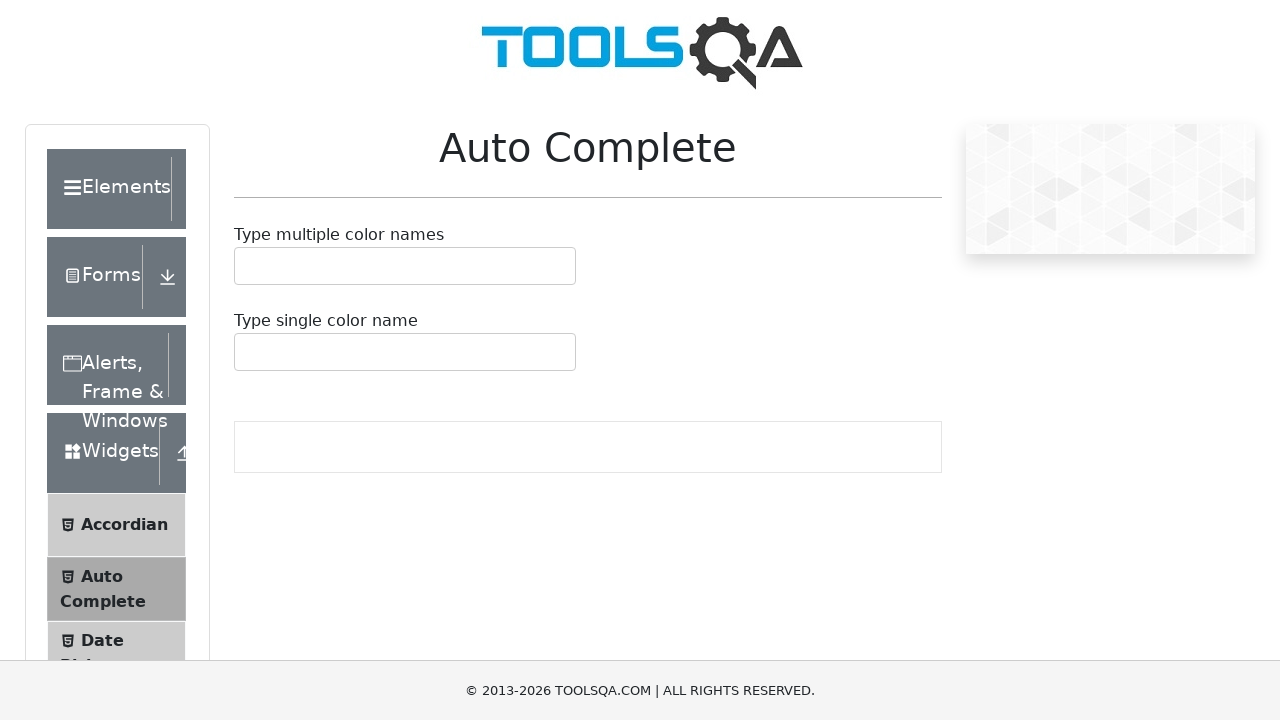

Page loaded successfully
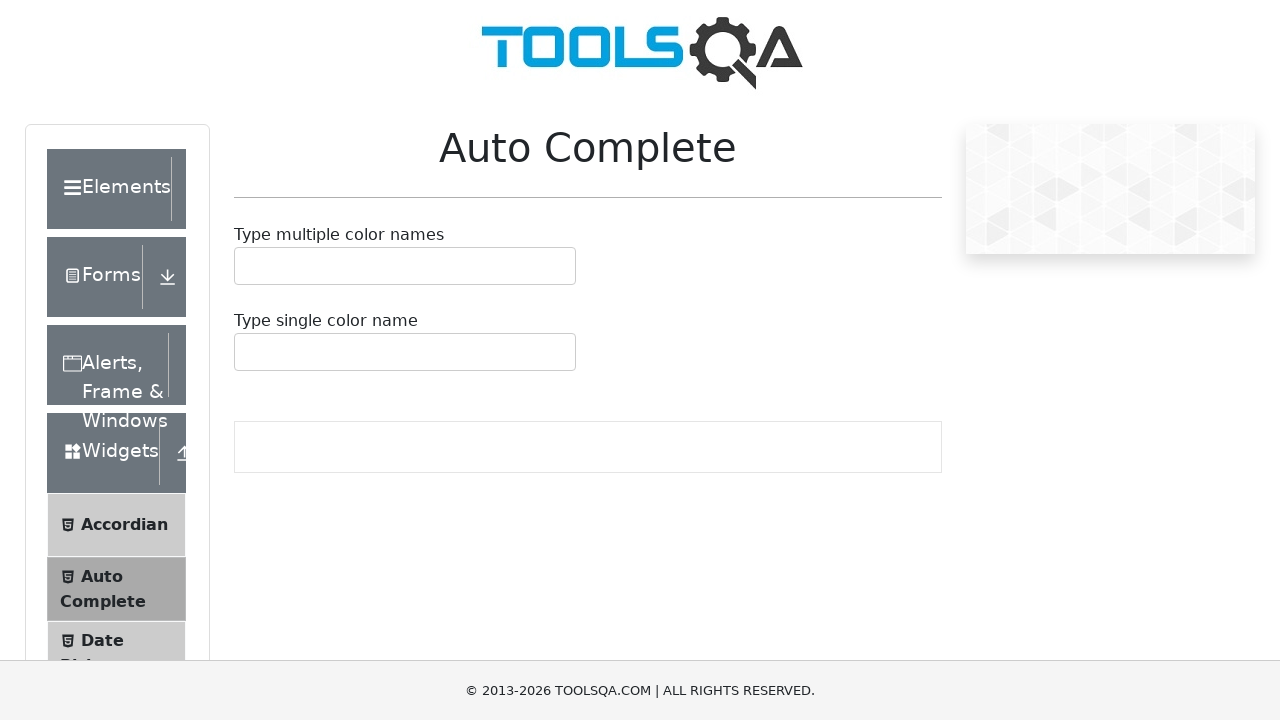

Typed 'red' in single color autocomplete input on #autoCompleteSingleInput
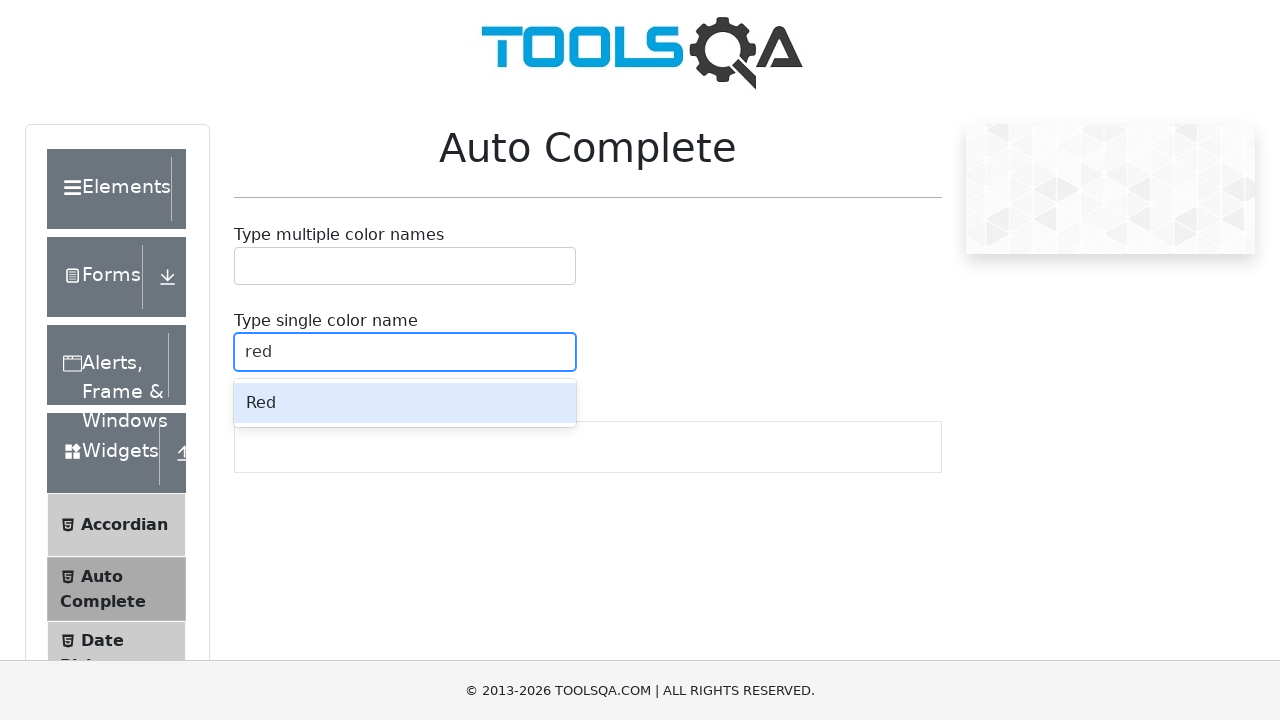

Selected 'Red' from autocomplete suggestions at (405, 403) on div.auto-complete__option >> internal:has-text="Red"i
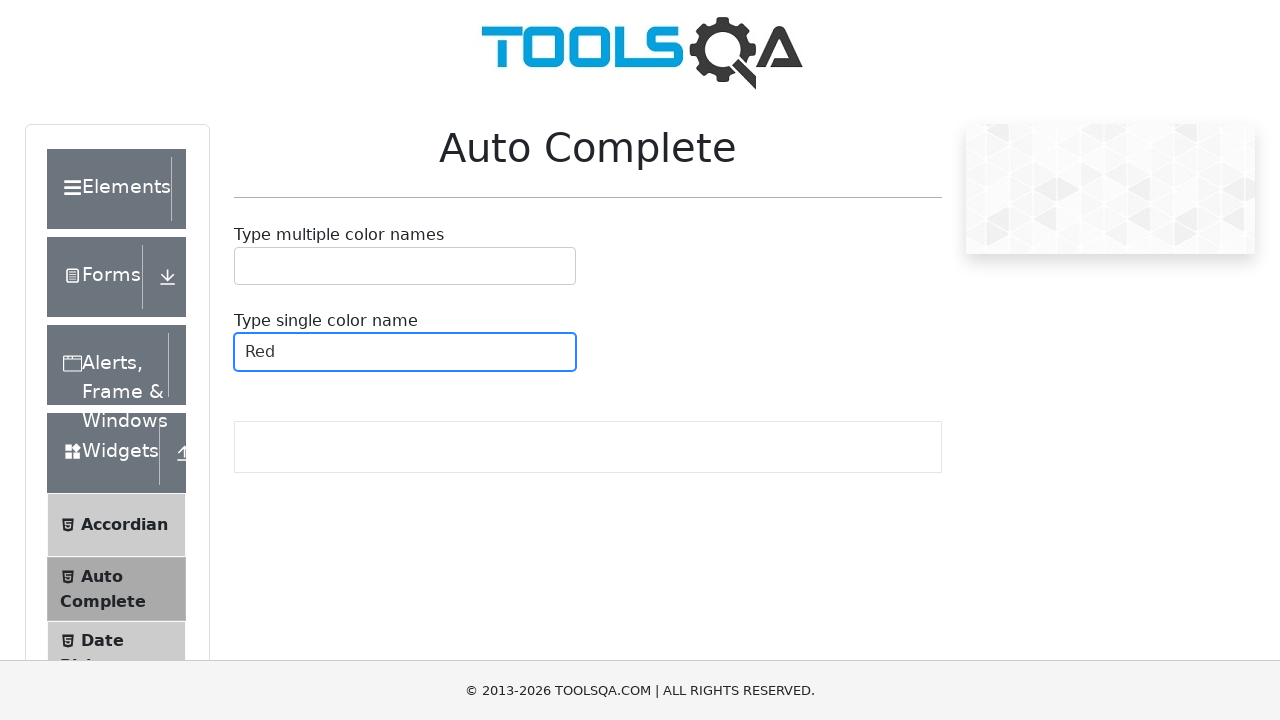

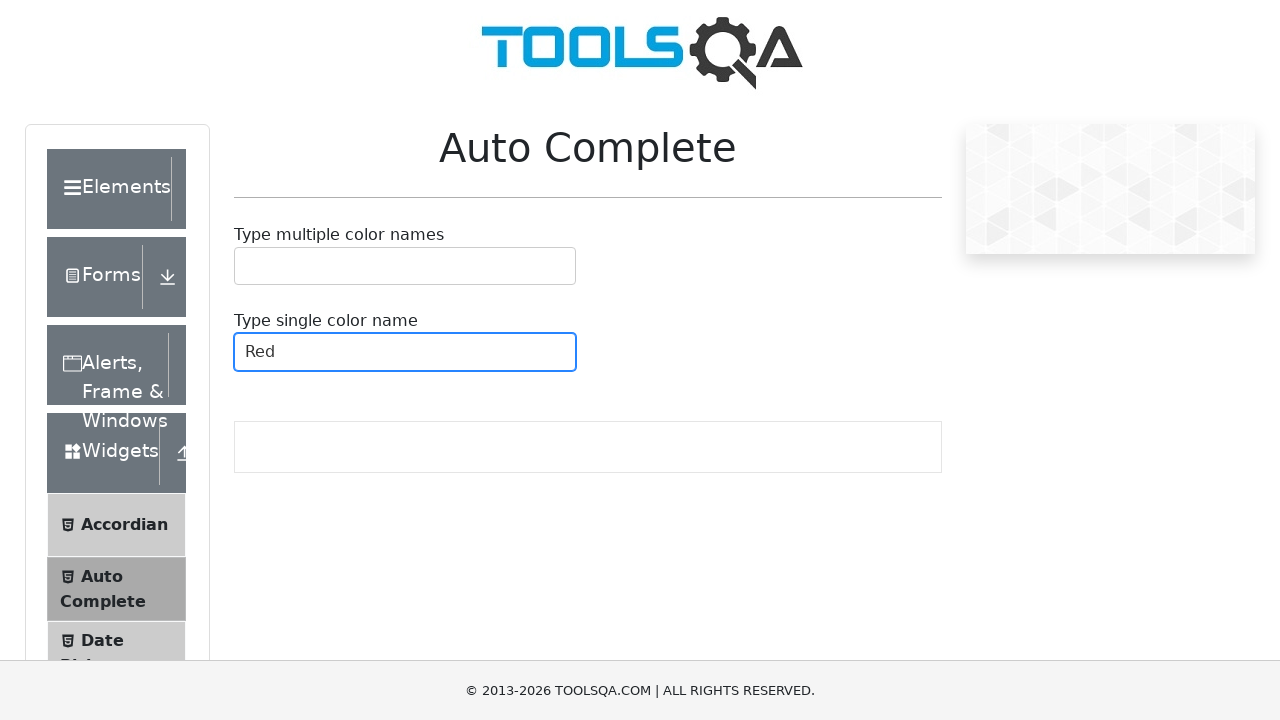